Tests clicking four dynamic buttons in sequence and verifies the success message

Starting URL: https://testpages.herokuapp.com/styled/dynamic-buttons-simple.html

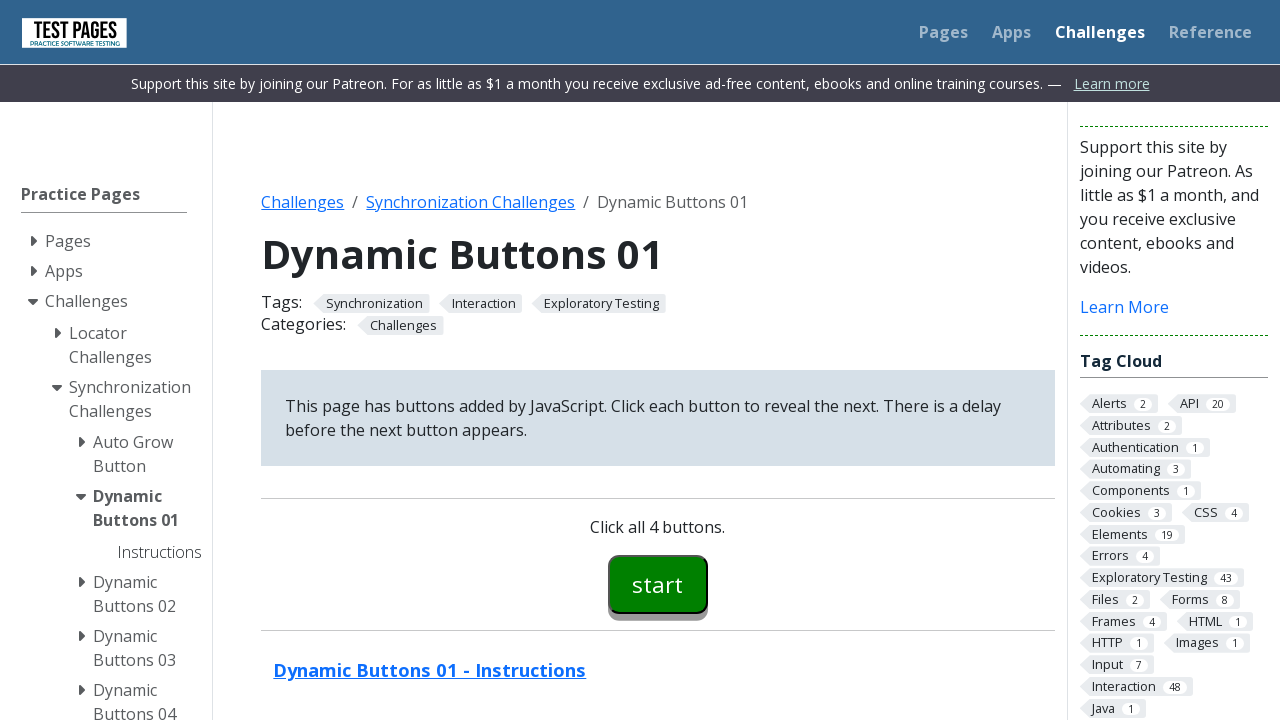

Waited for first button to be visible
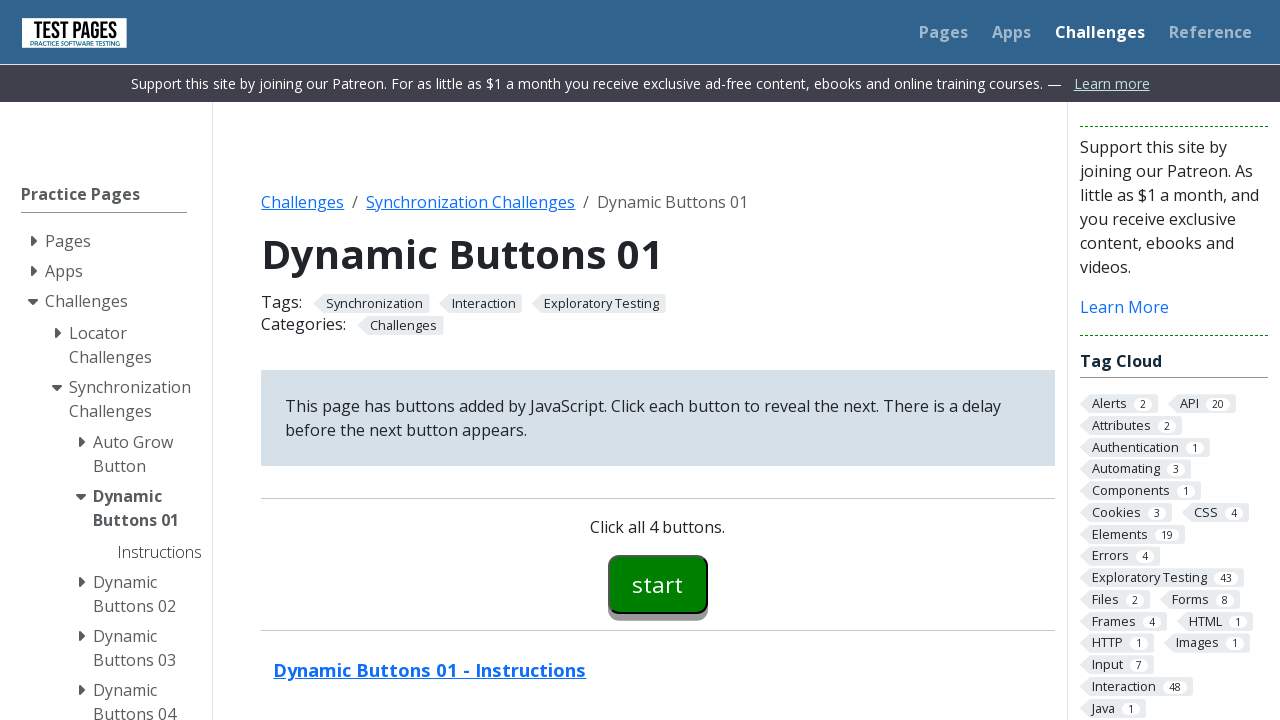

Clicked first dynamic button (button00) at (658, 584) on #button00
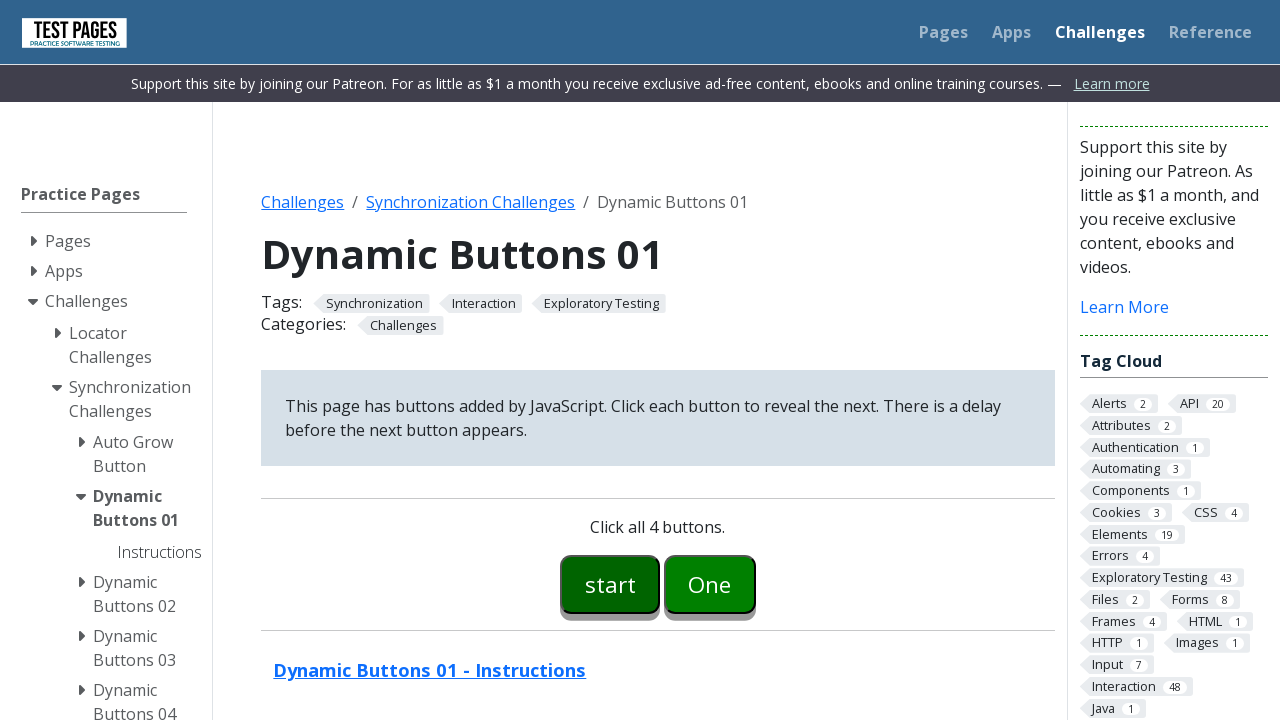

Waited for second button to be visible
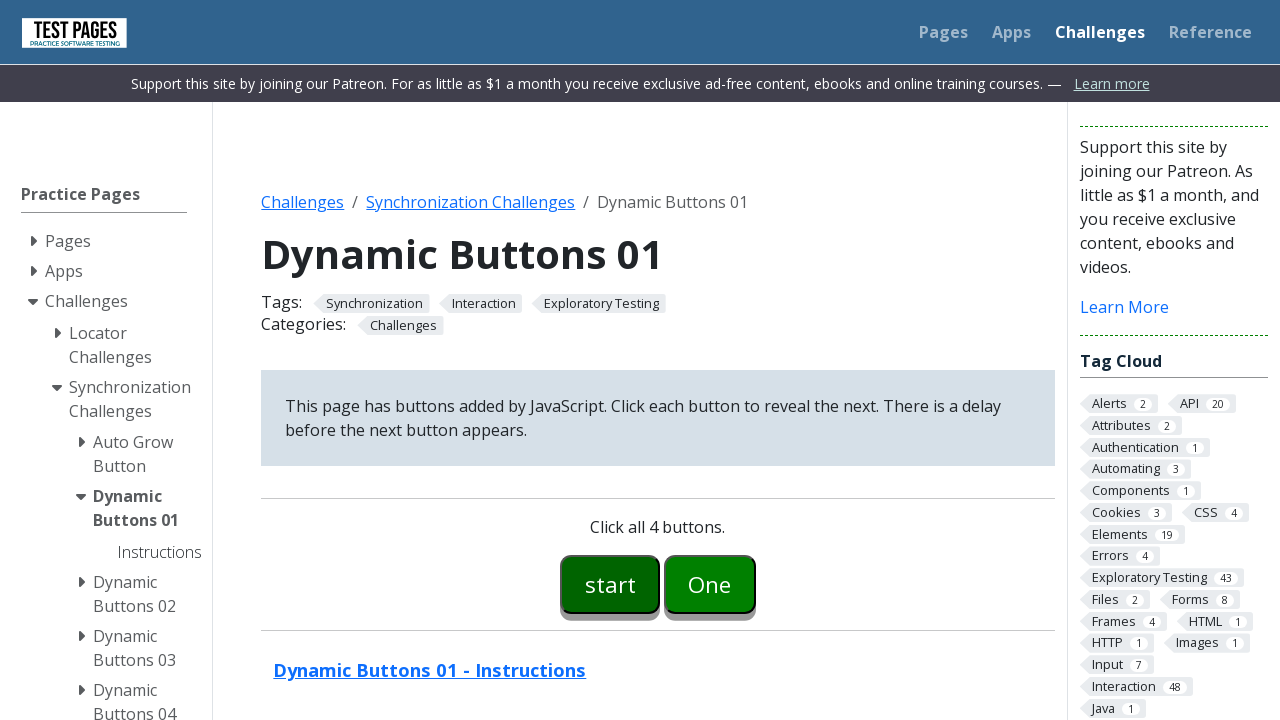

Clicked second dynamic button (button01) at (710, 584) on #button01
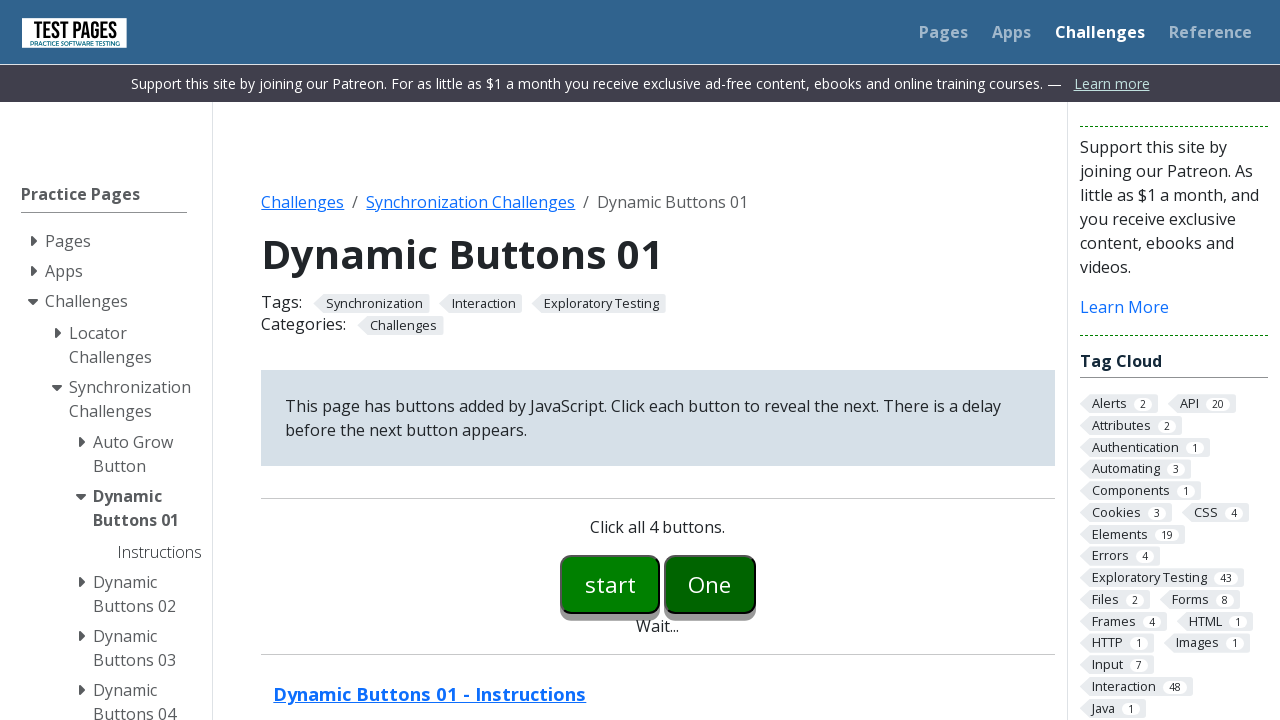

Waited for third button to be visible
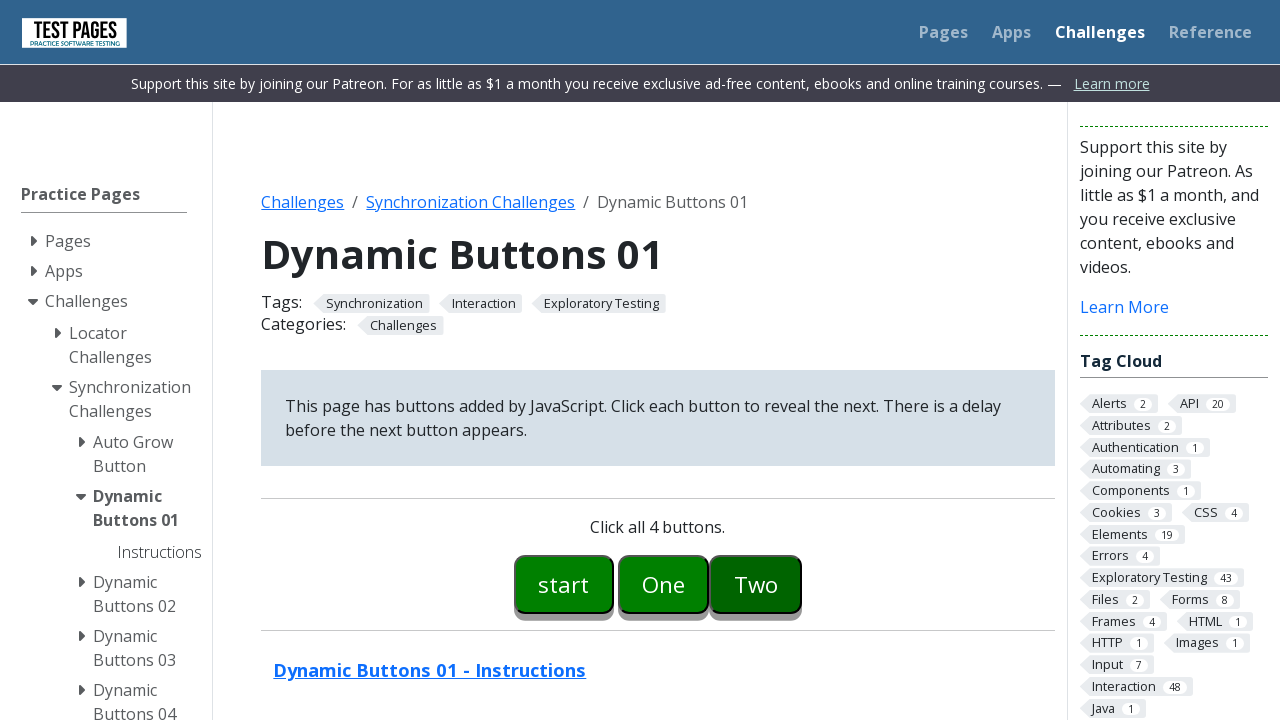

Clicked third dynamic button (button02) at (756, 584) on #button02
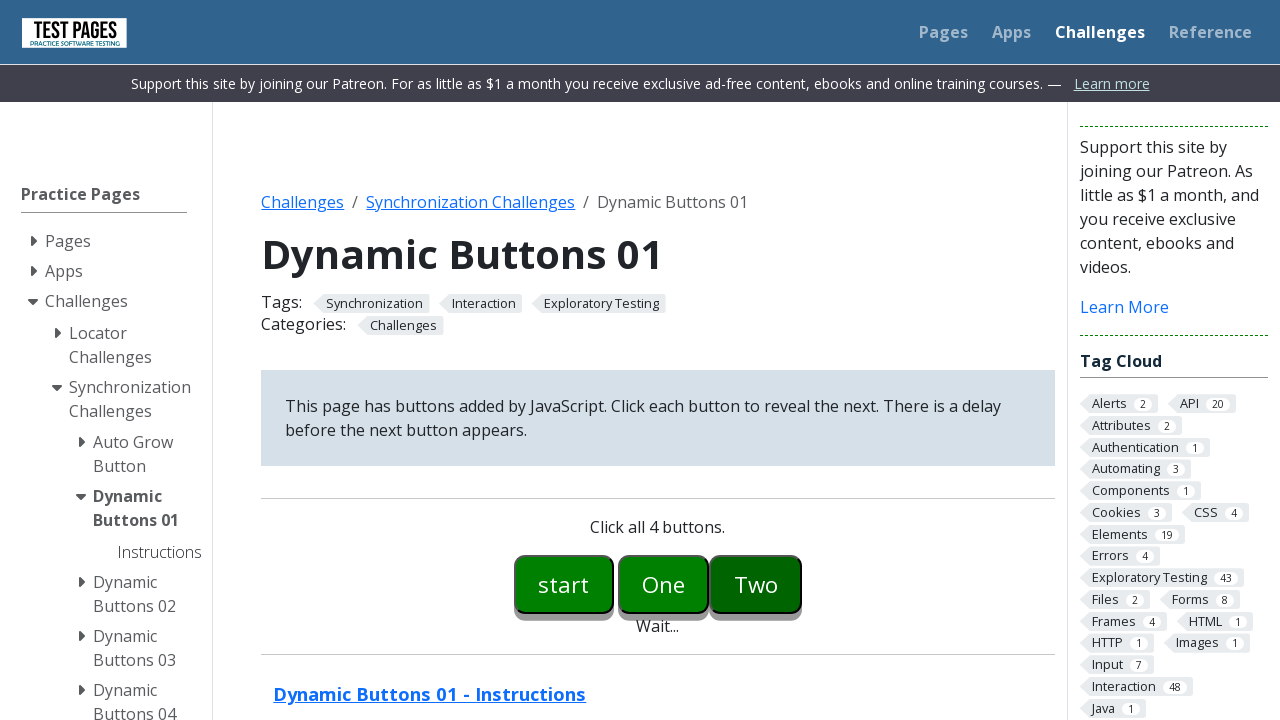

Waited for fourth button to be visible
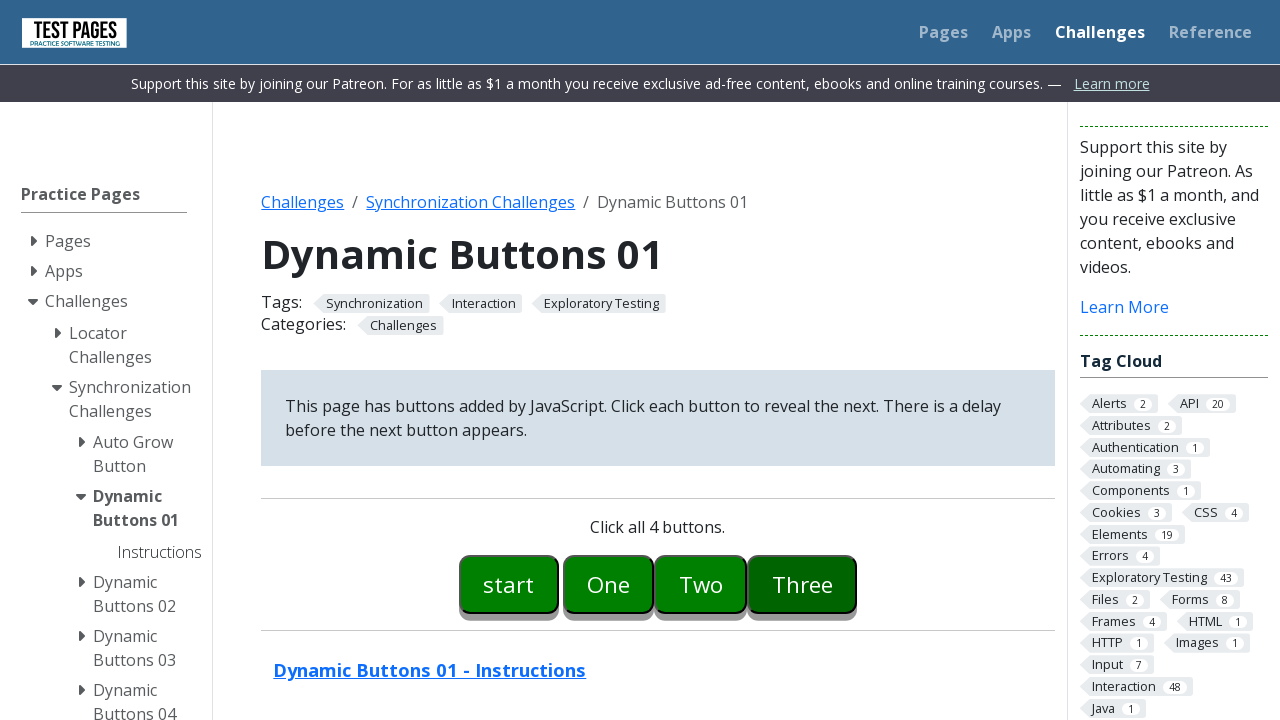

Clicked fourth dynamic button (button03) at (802, 584) on #button03
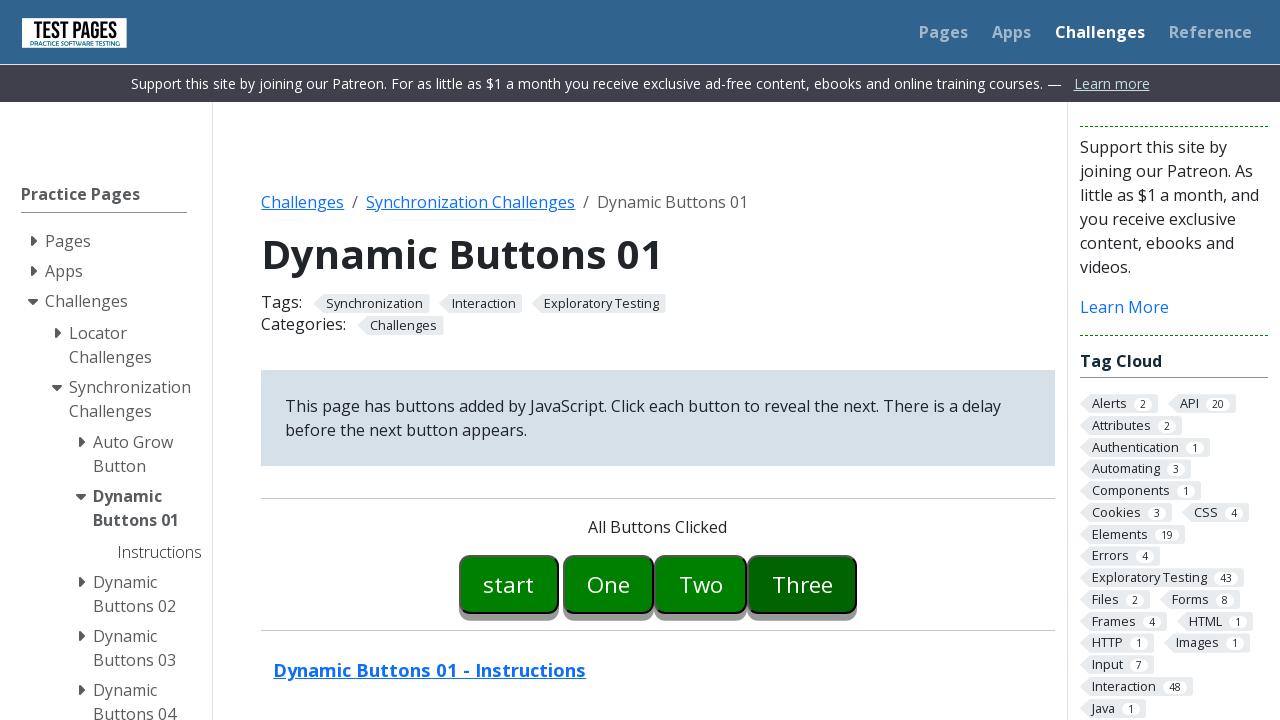

Retrieved success message text
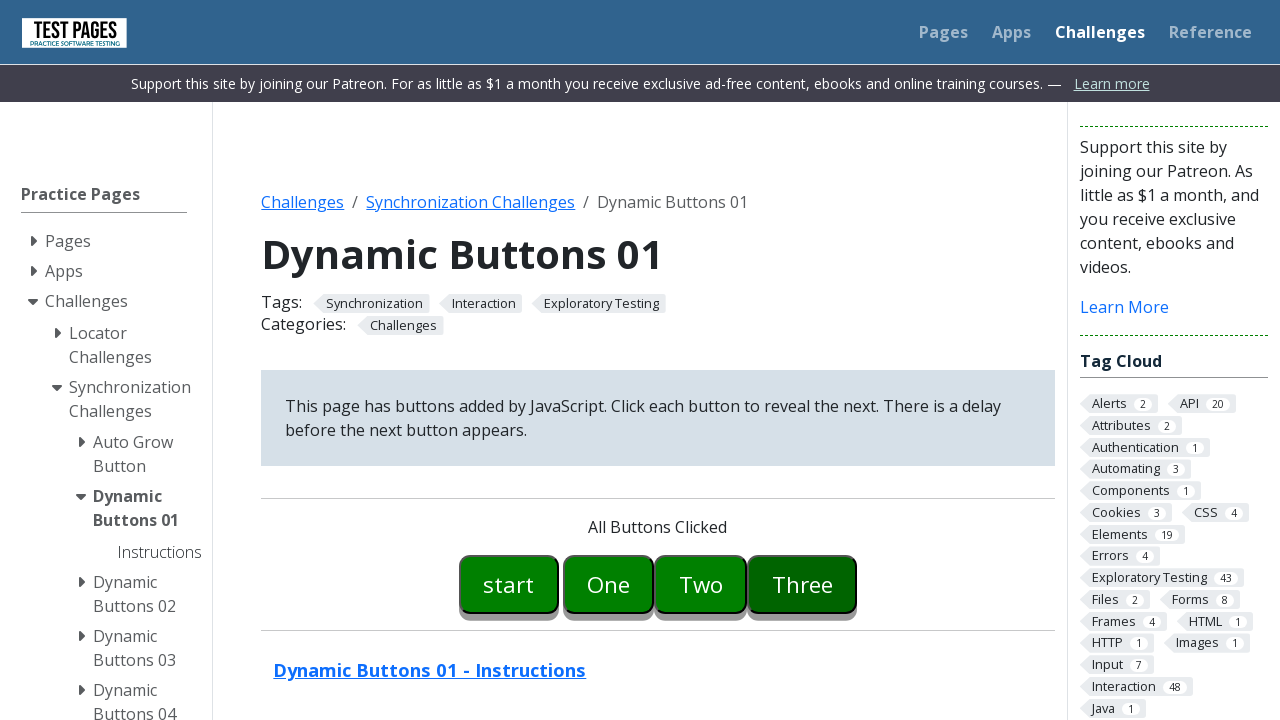

Verified success message displays 'All Buttons Clicked'
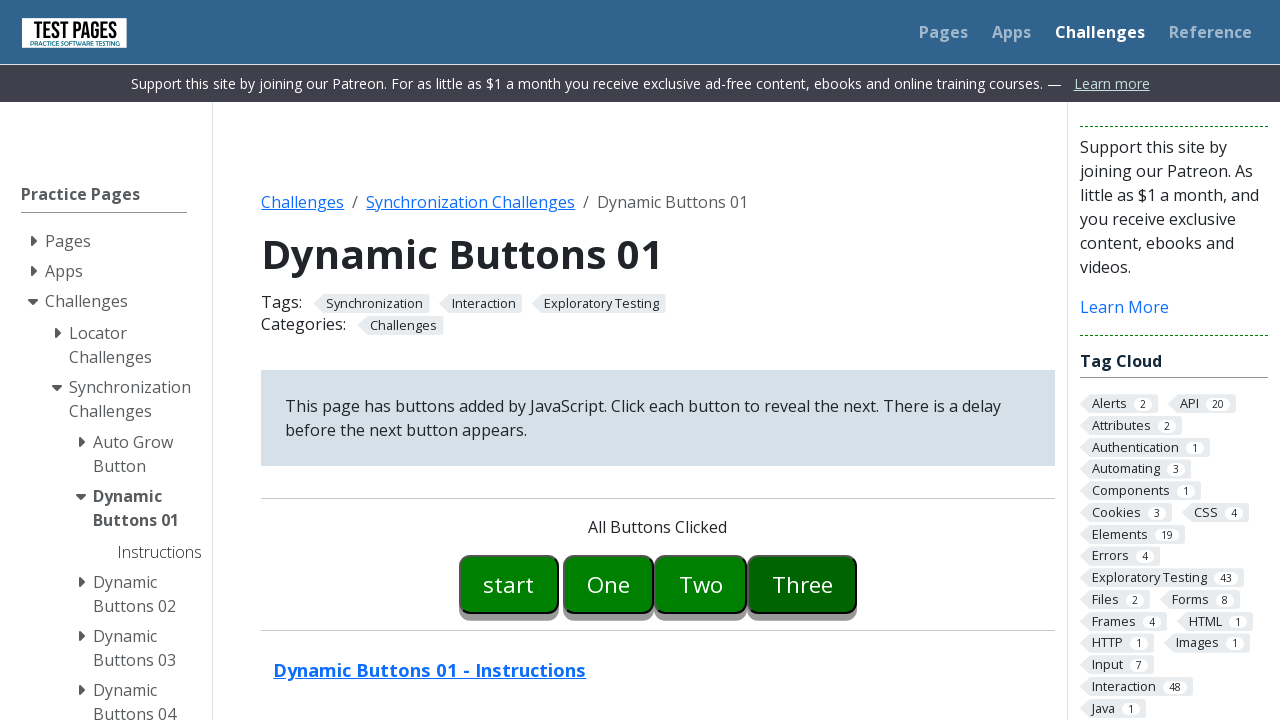

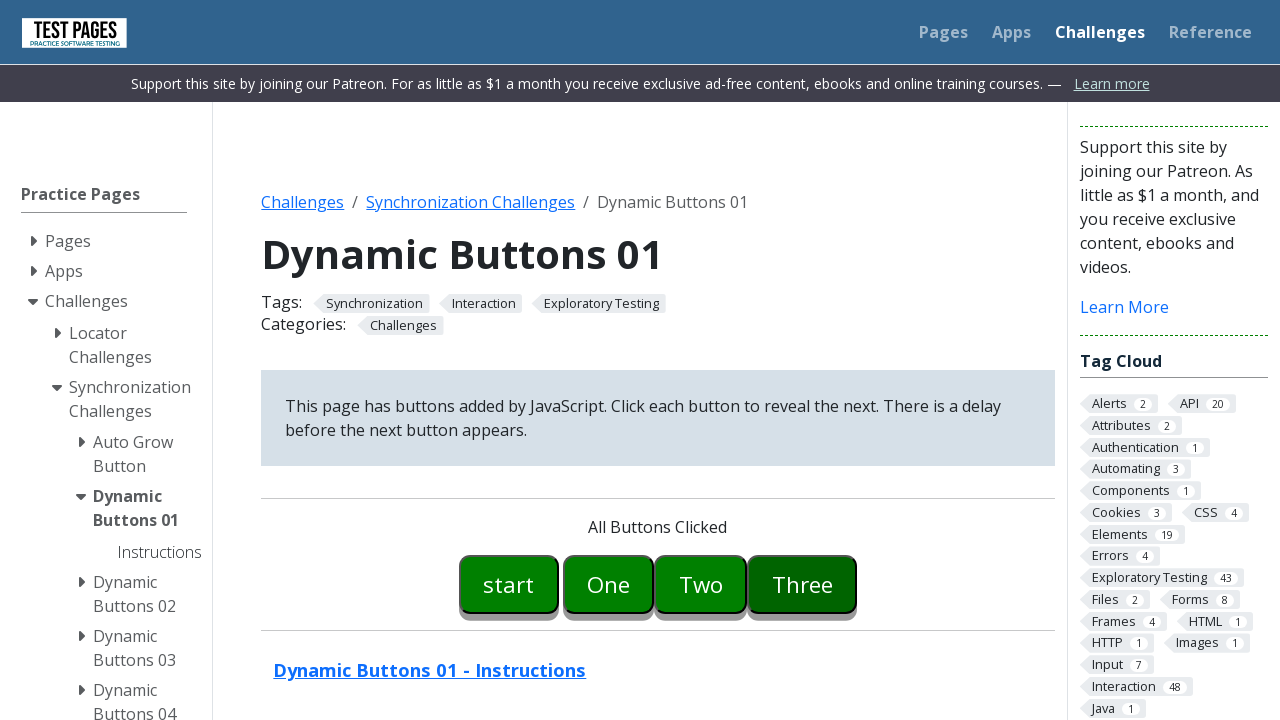